Tests reopening all tasks in the Active filter view

Starting URL: https://todomvc4tasj.herokuapp.com/

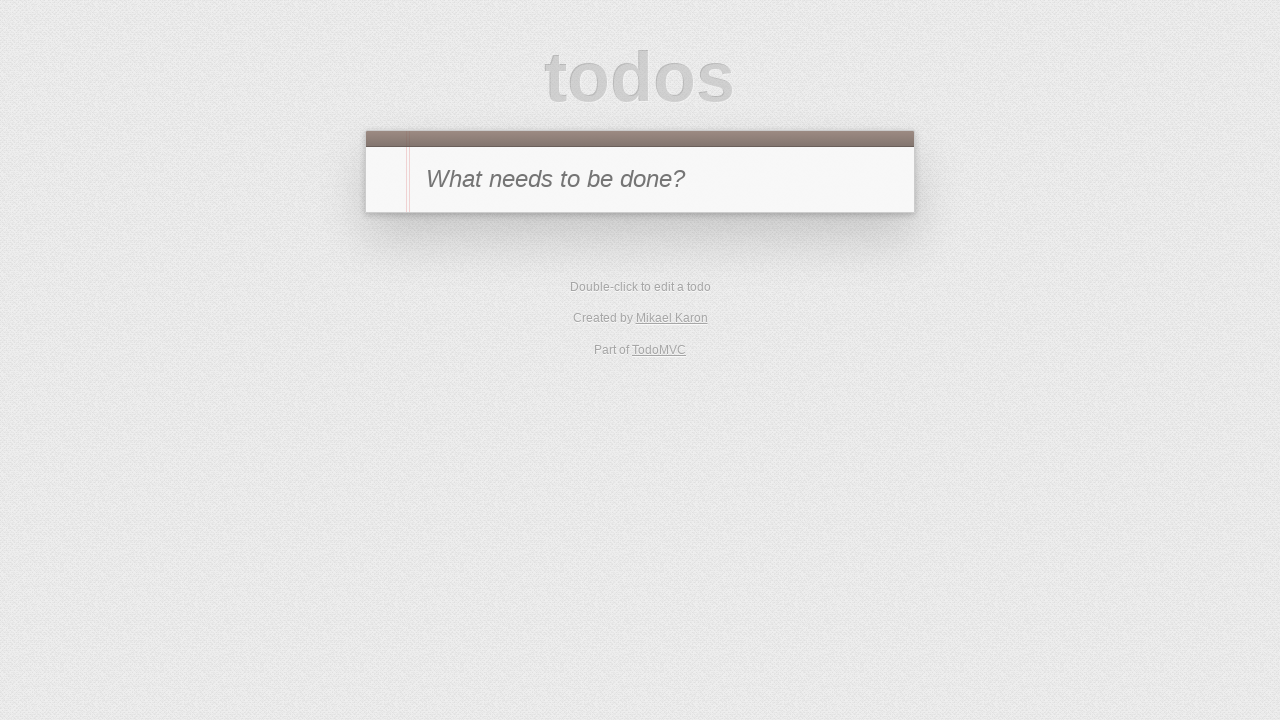

Set up localStorage with one active task and one completed task
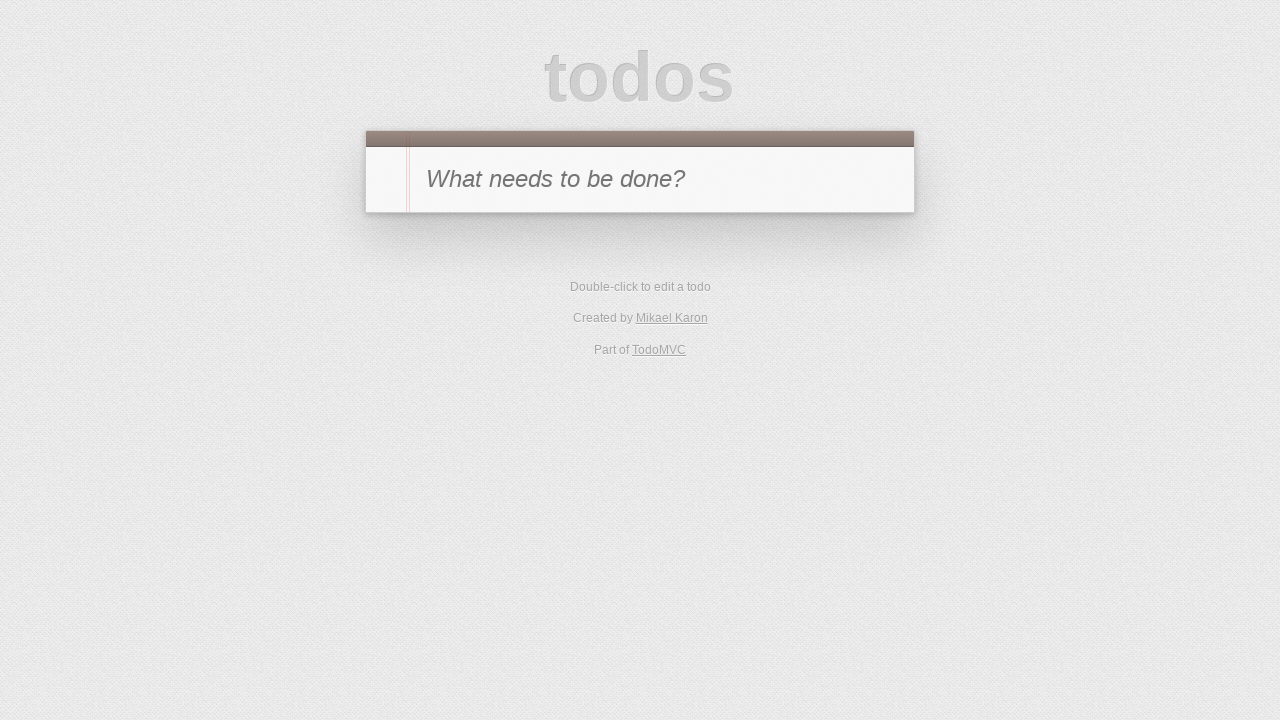

Reloaded page to apply localStorage changes
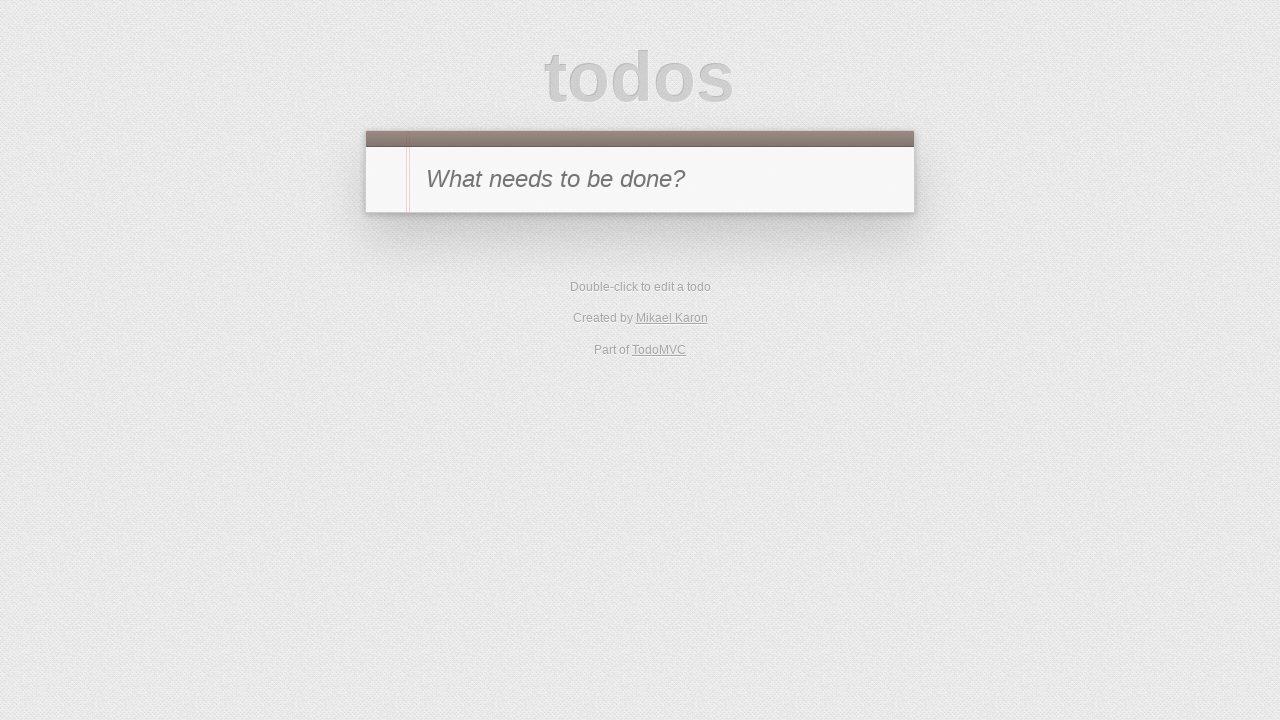

Clicked on Active filter to view only active tasks at (614, 351) on text=Active
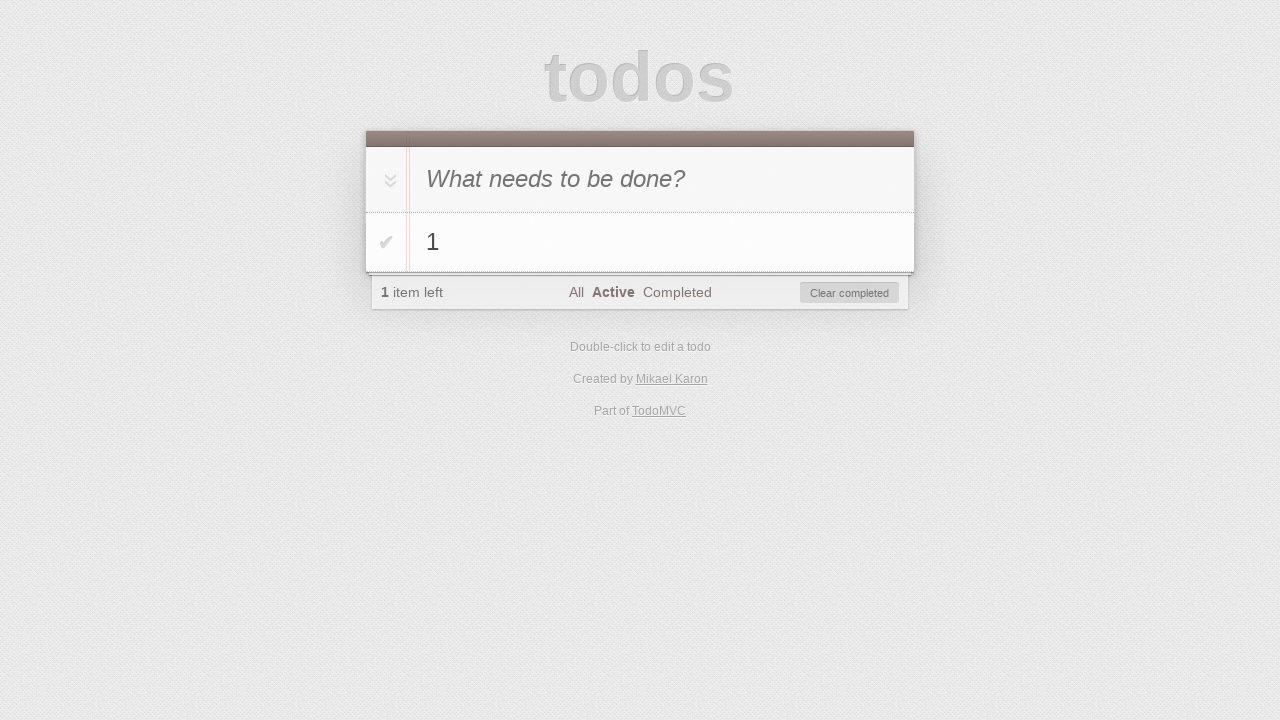

Clicked toggle-all checkbox to reopen all active tasks at (388, 180) on #toggle-all
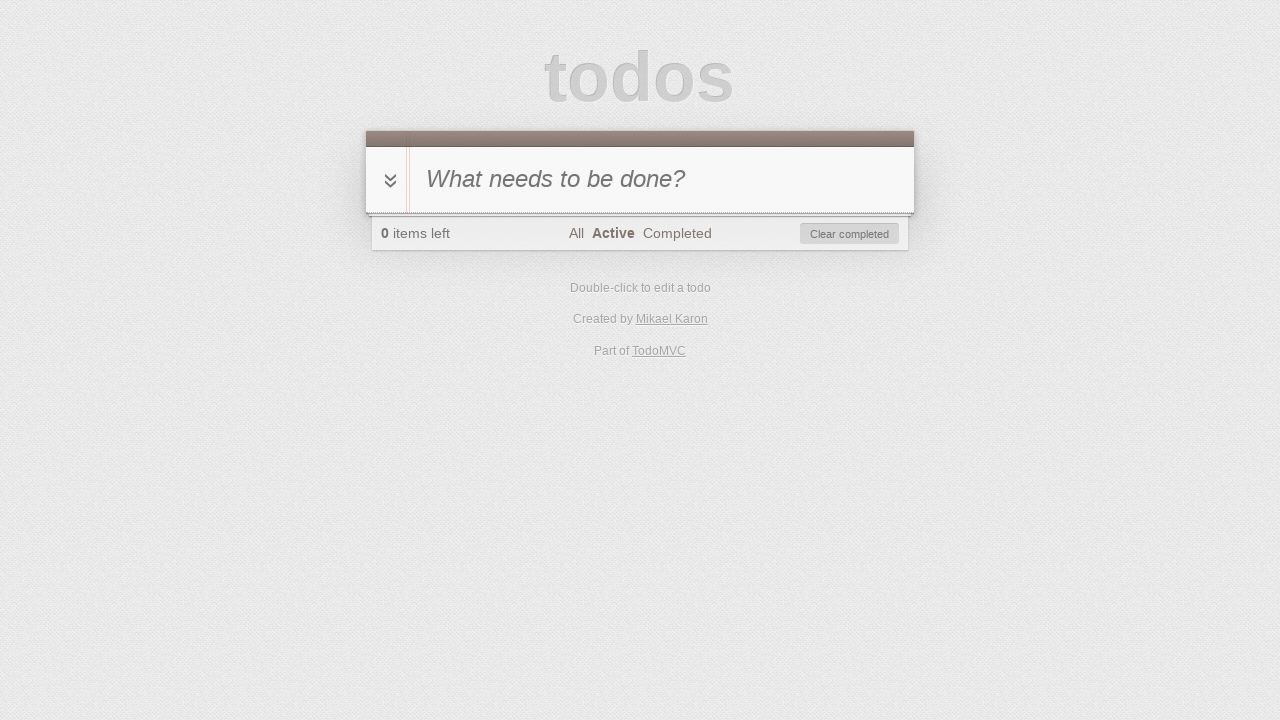

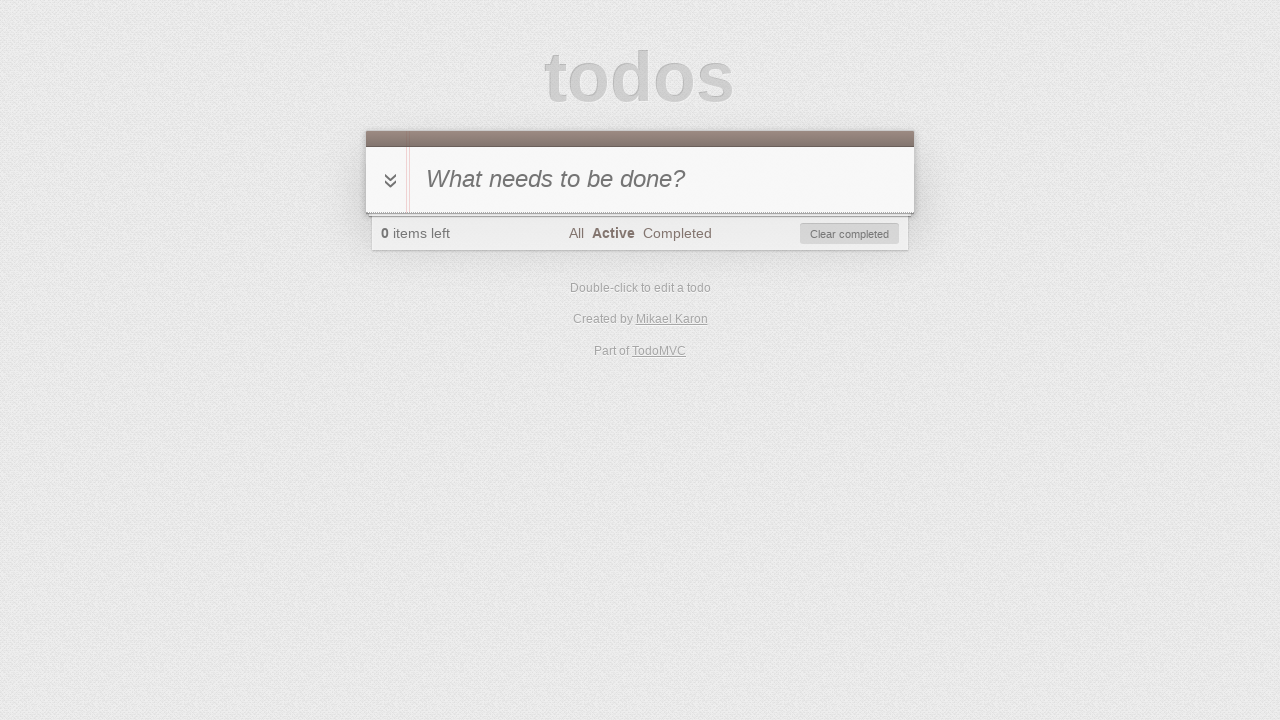